Tests implicit wait functionality by clicking a timer button and checking if an element becomes visible

Starting URL: http://seleniumpractise.blogspot.com/2016/08/how-to-use-explicit-wait-in-selenium.html

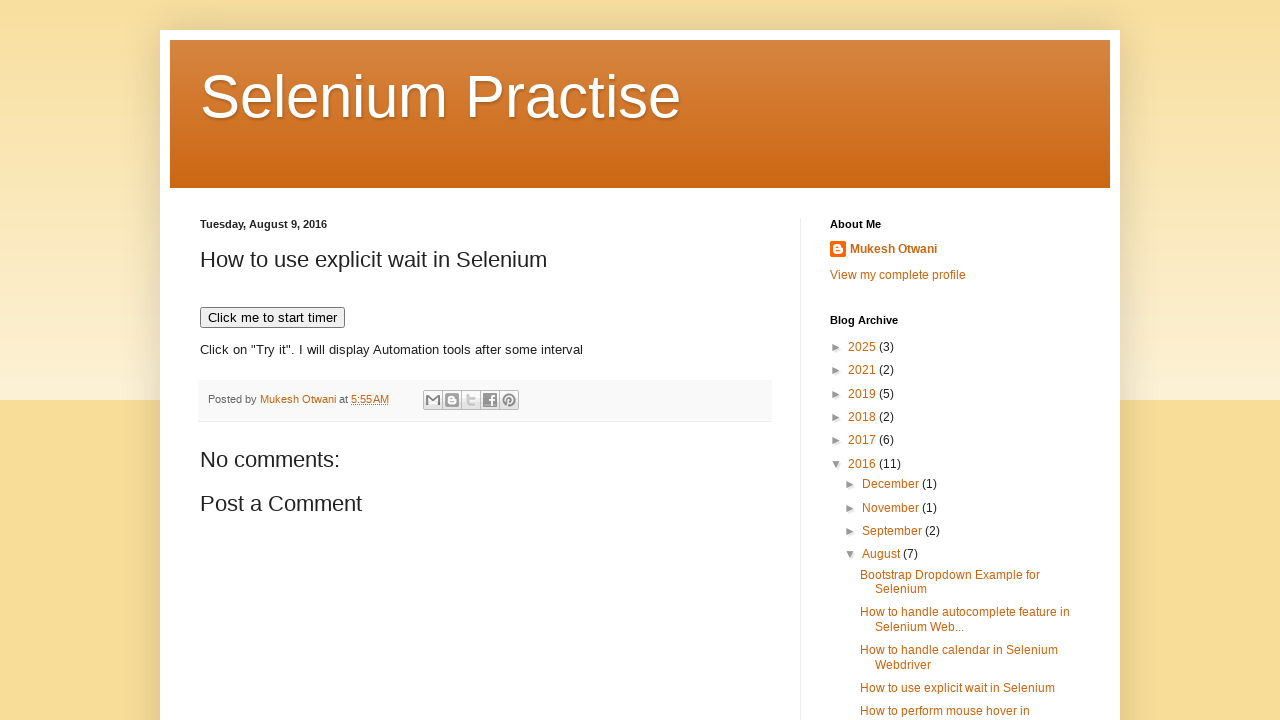

Clicked 'Click me to start timer' button to initiate timer at (272, 318) on xpath=//button[text()='Click me to start timer']
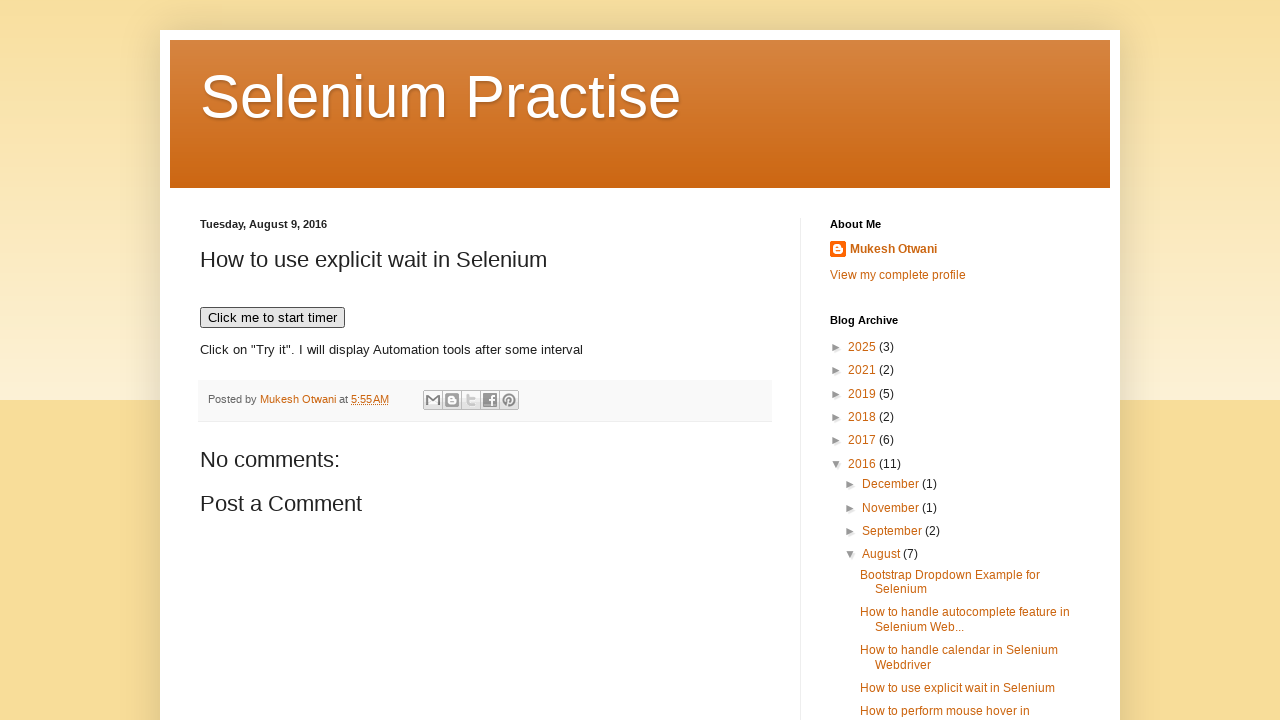

QTP element became visible after timer completed (implicit wait test passed)
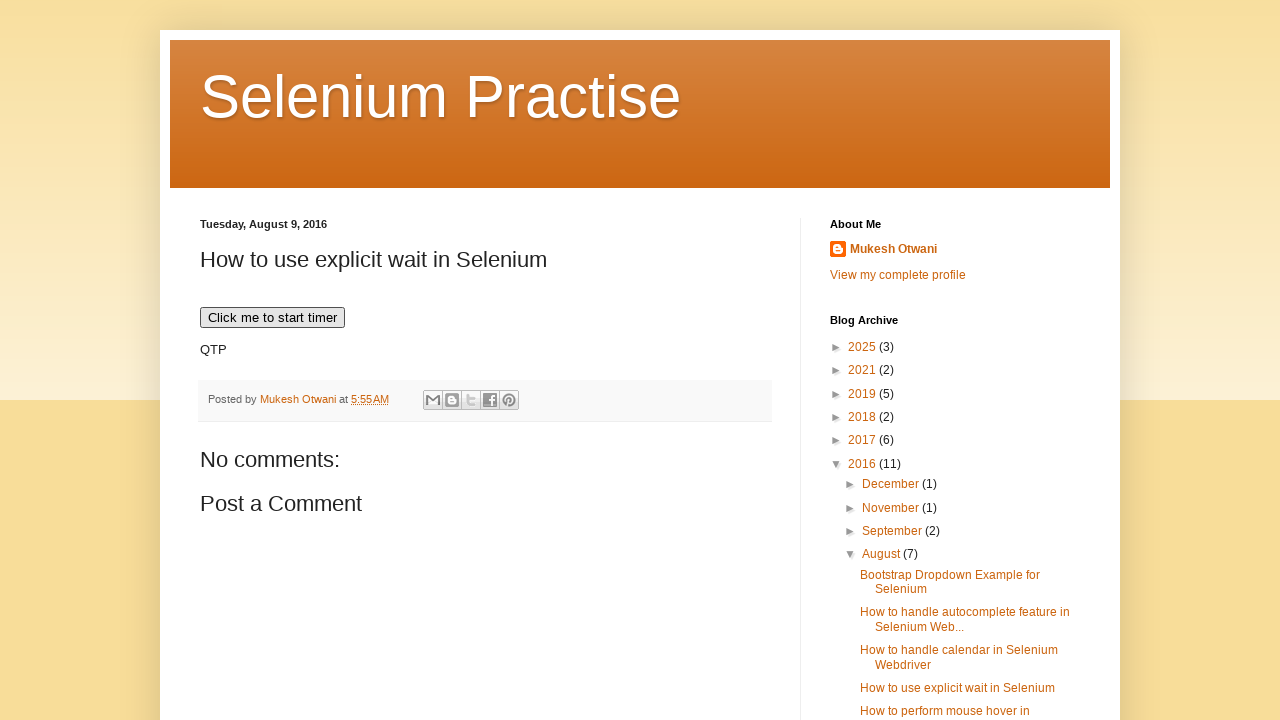

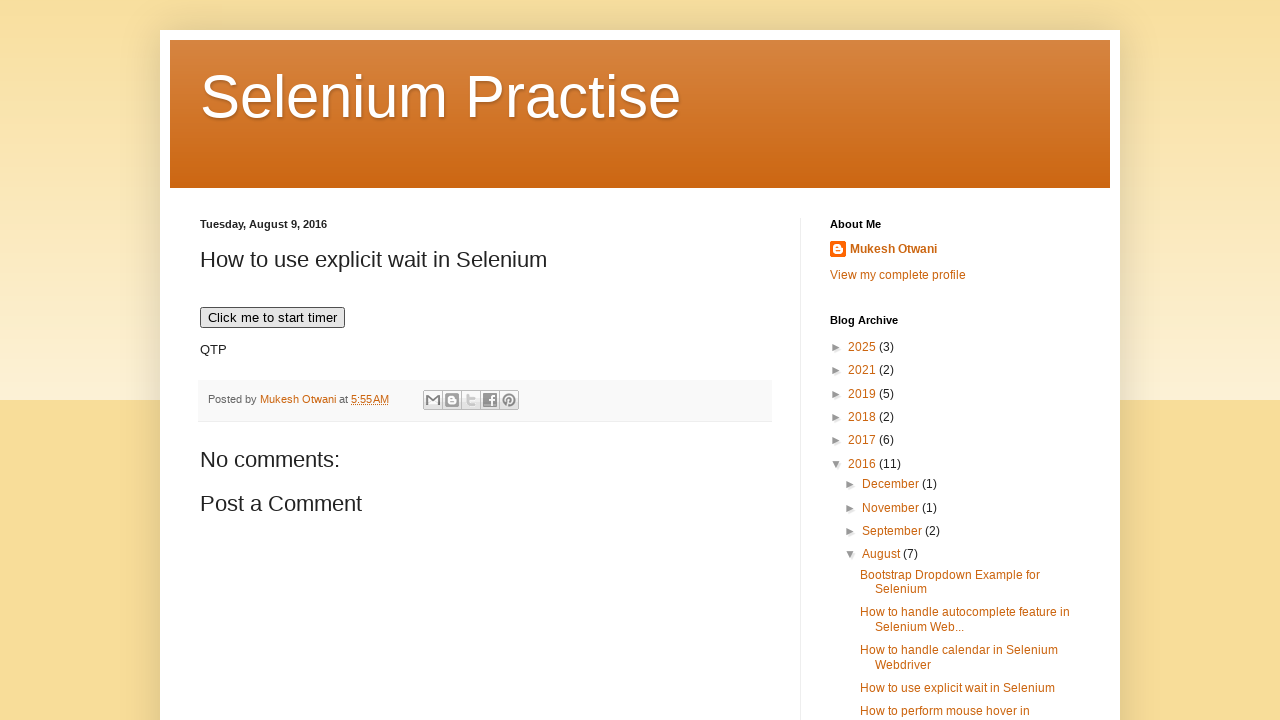